Tests navigation by clicking a homepage link and verifying the URL changes from the actions page to the homepage.

Starting URL: https://kristinek.github.io/site/examples/actions

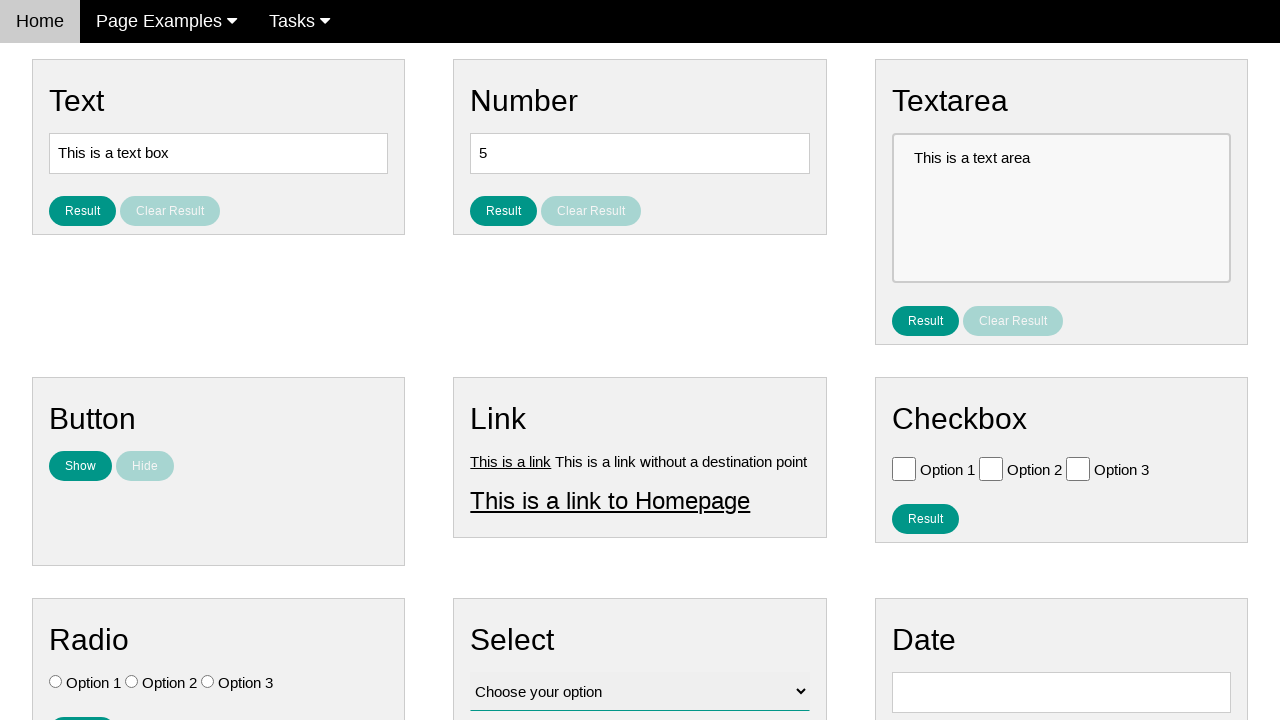

Verified current URL is the actions page
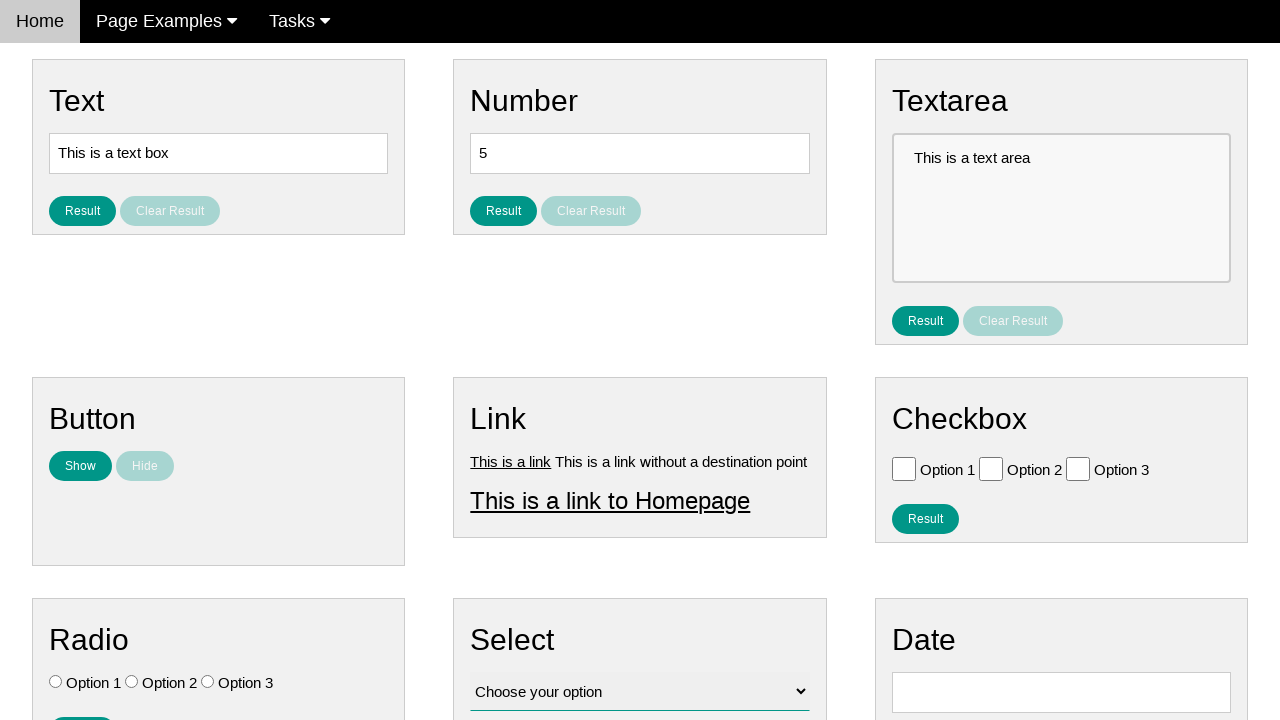

Clicked on the homepage link at (610, 500) on #homepage_link
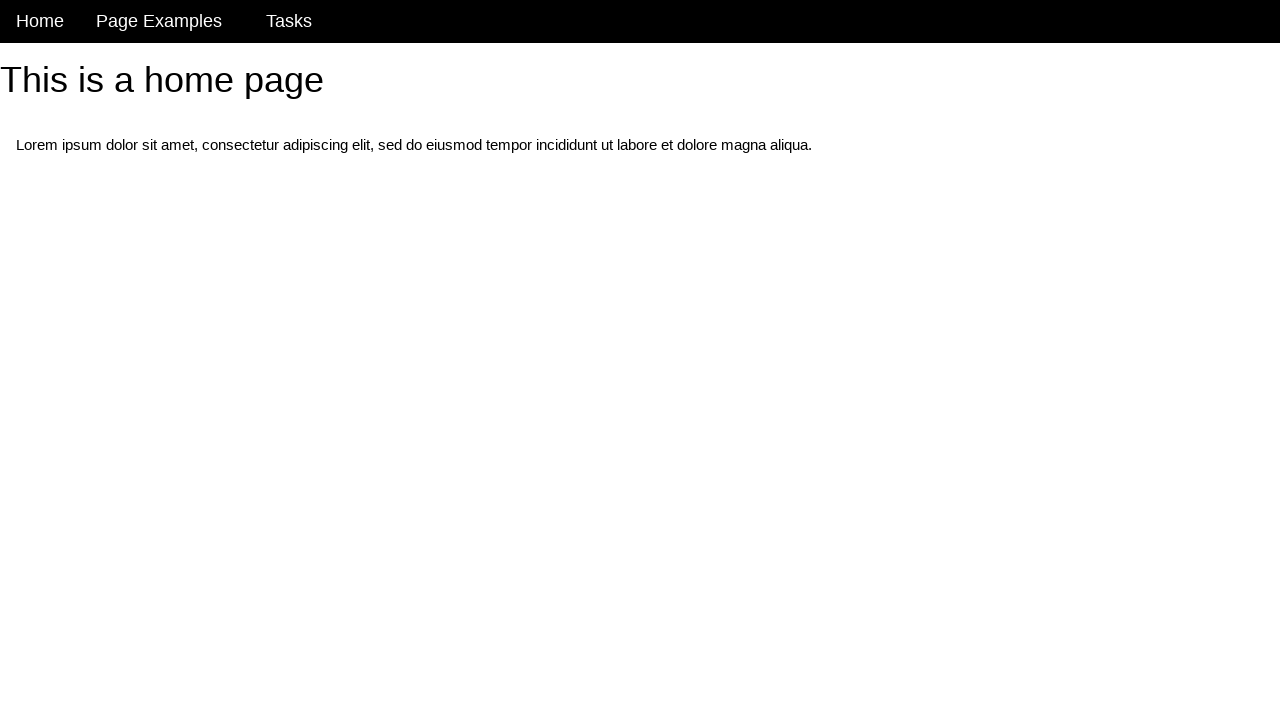

Navigation to homepage completed
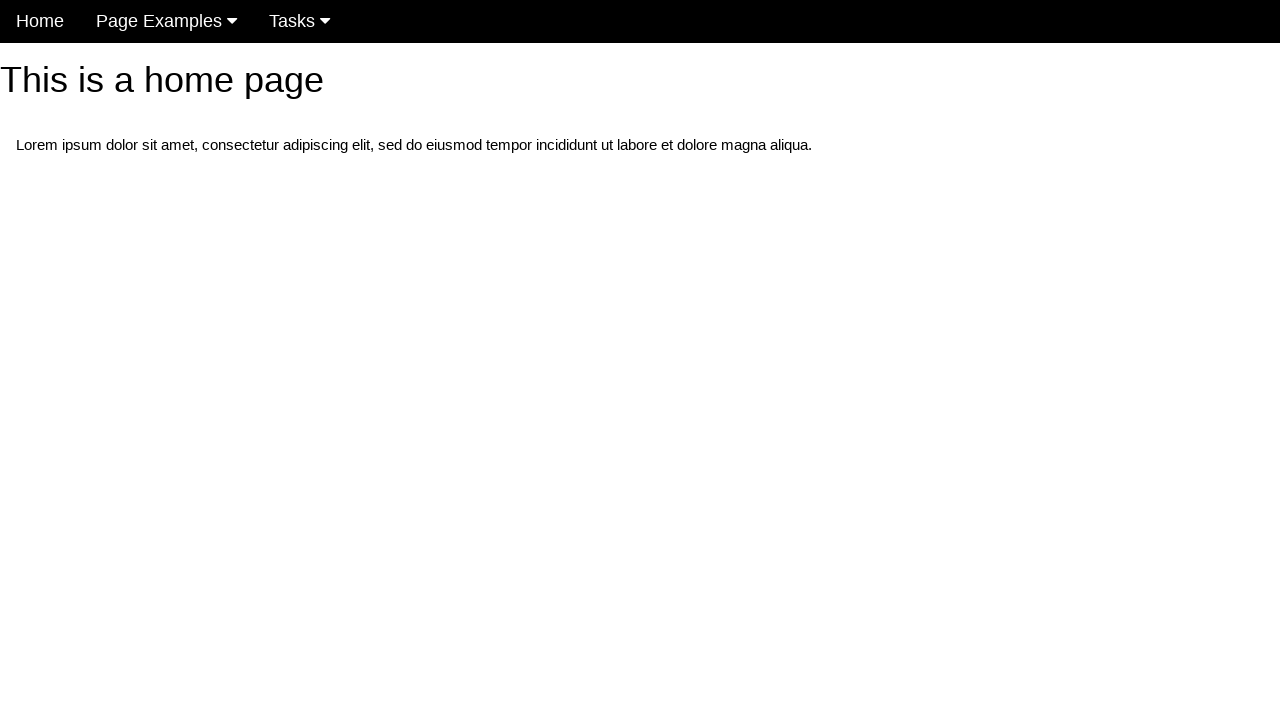

Verified URL has changed to homepage
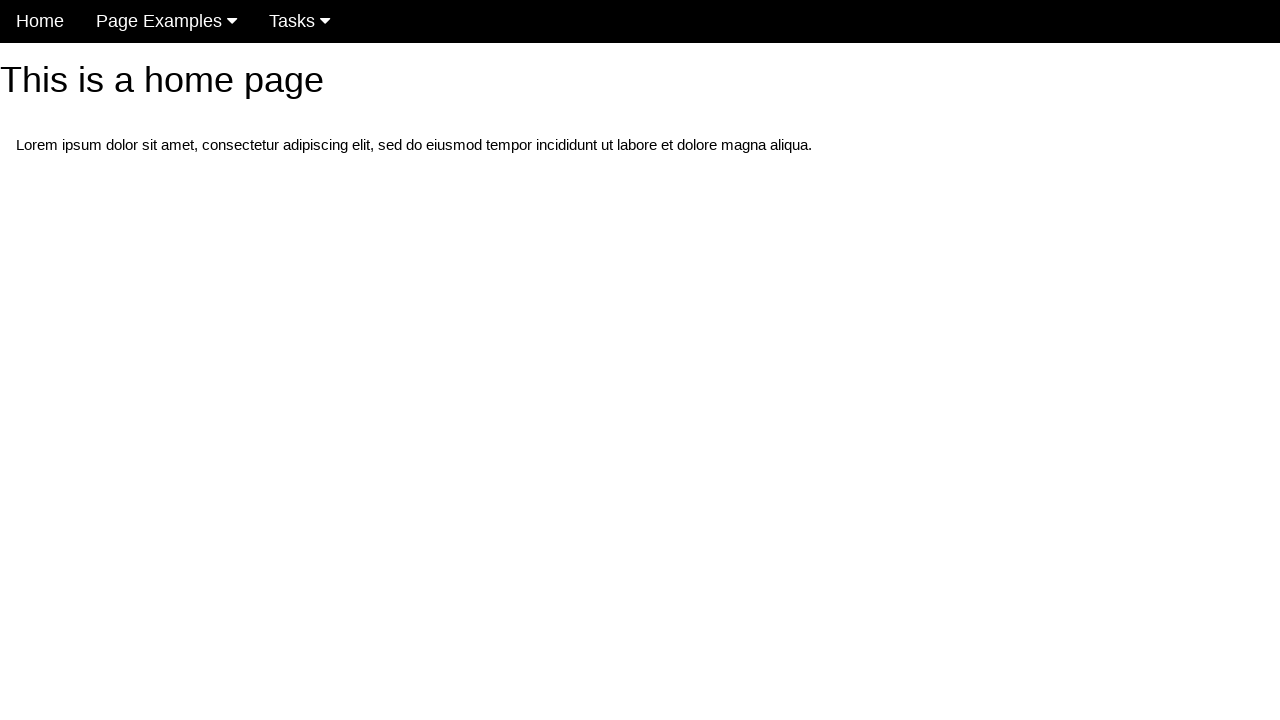

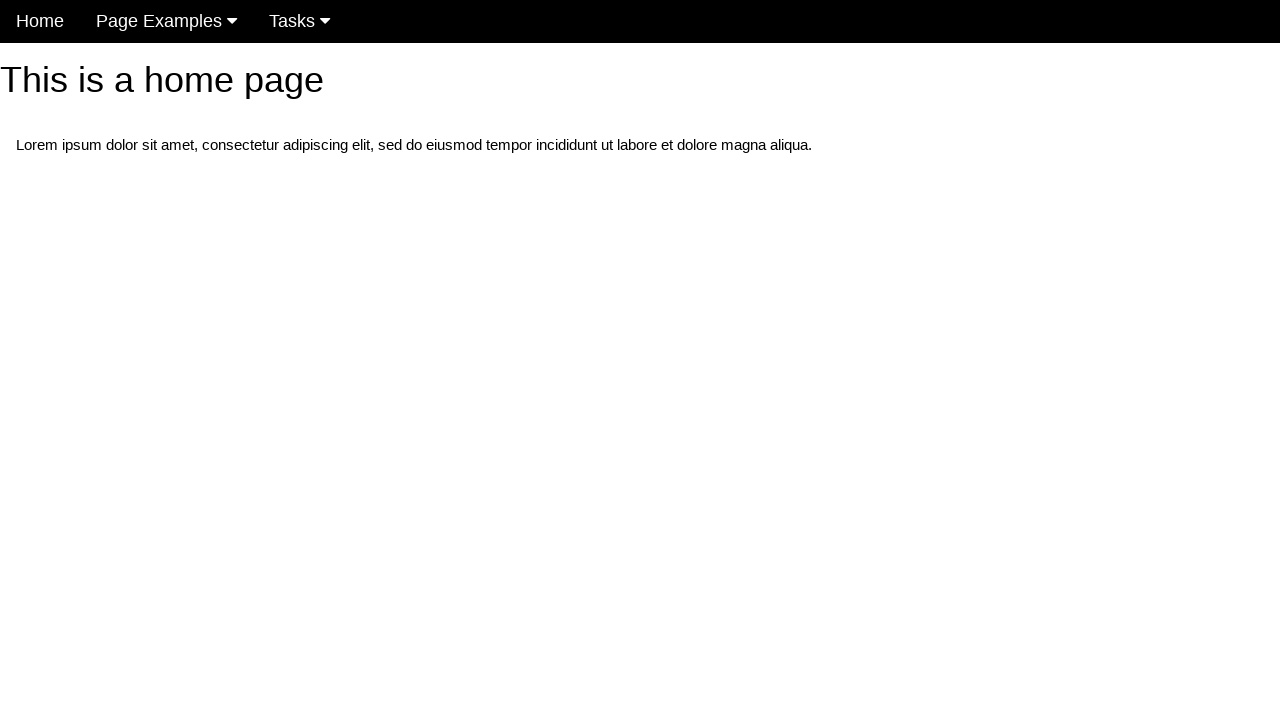